Tests text input functionality by entering a new button name in the input field and clicking the button to update its text

Starting URL: http://uitestingplayground.com/textinput

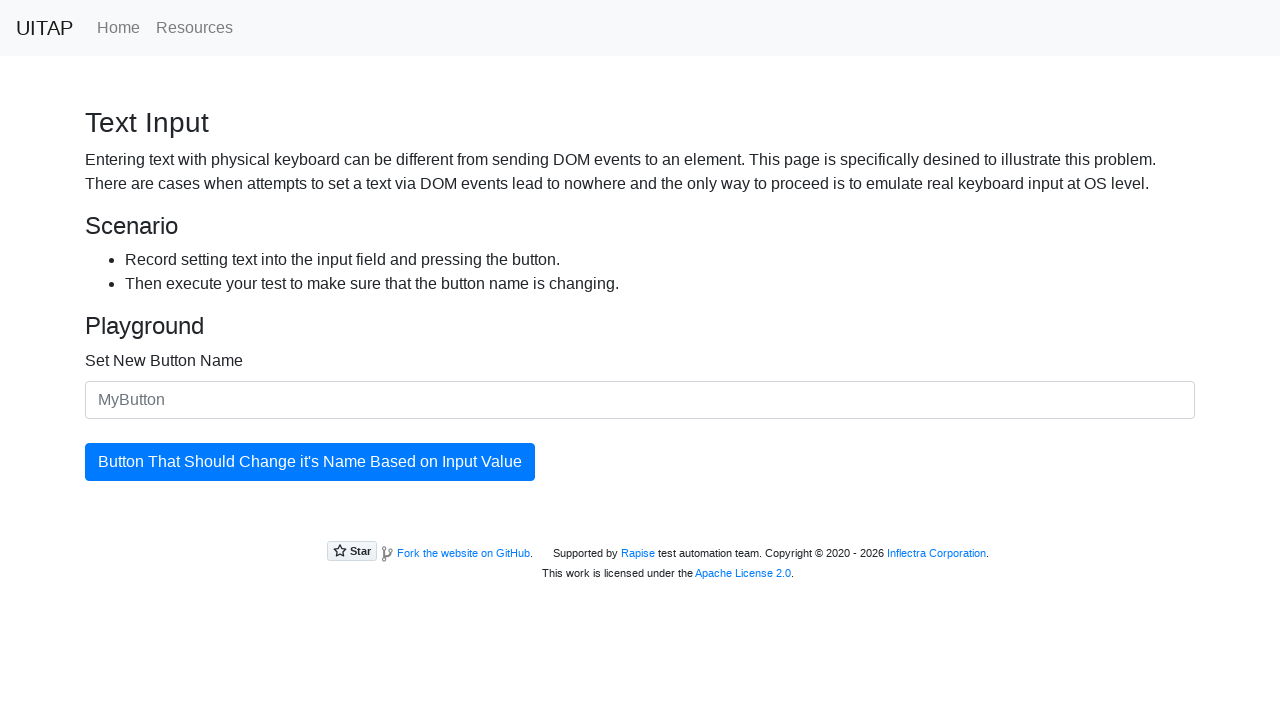

Filled text input field with new button name 'SkyPro' on #newButtonName
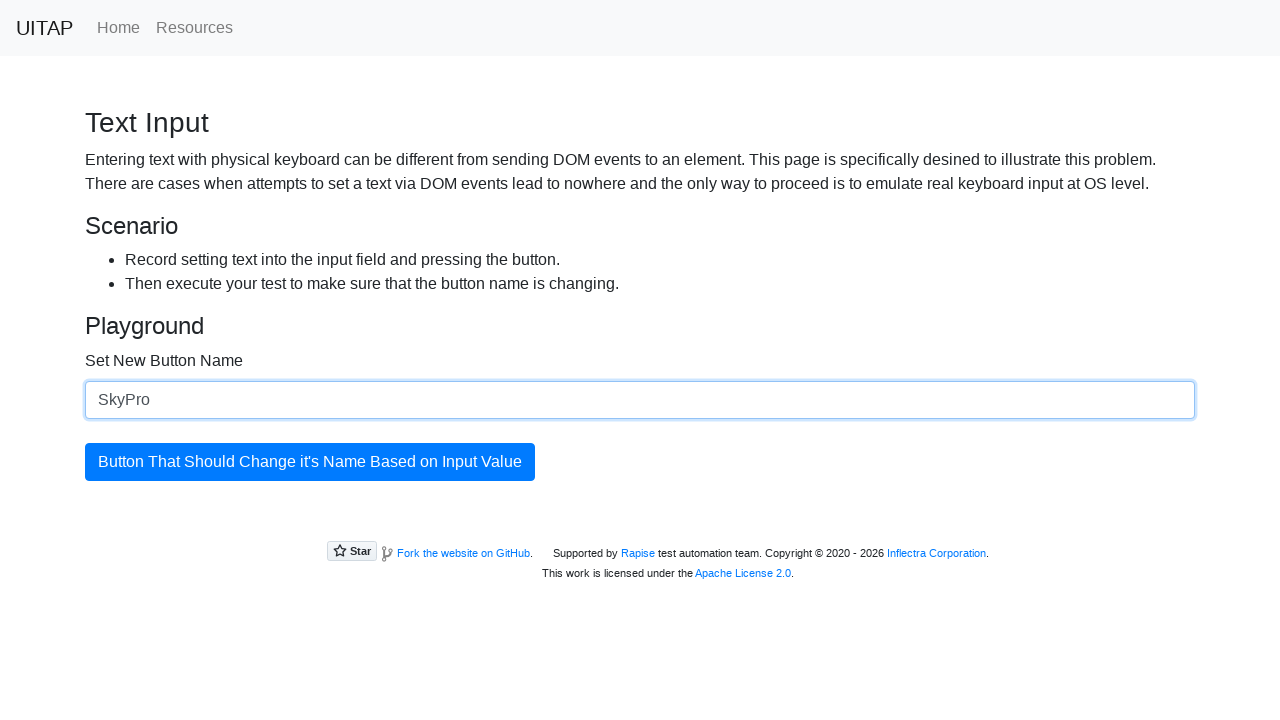

Clicked the button to update its text at (310, 462) on #updatingButton
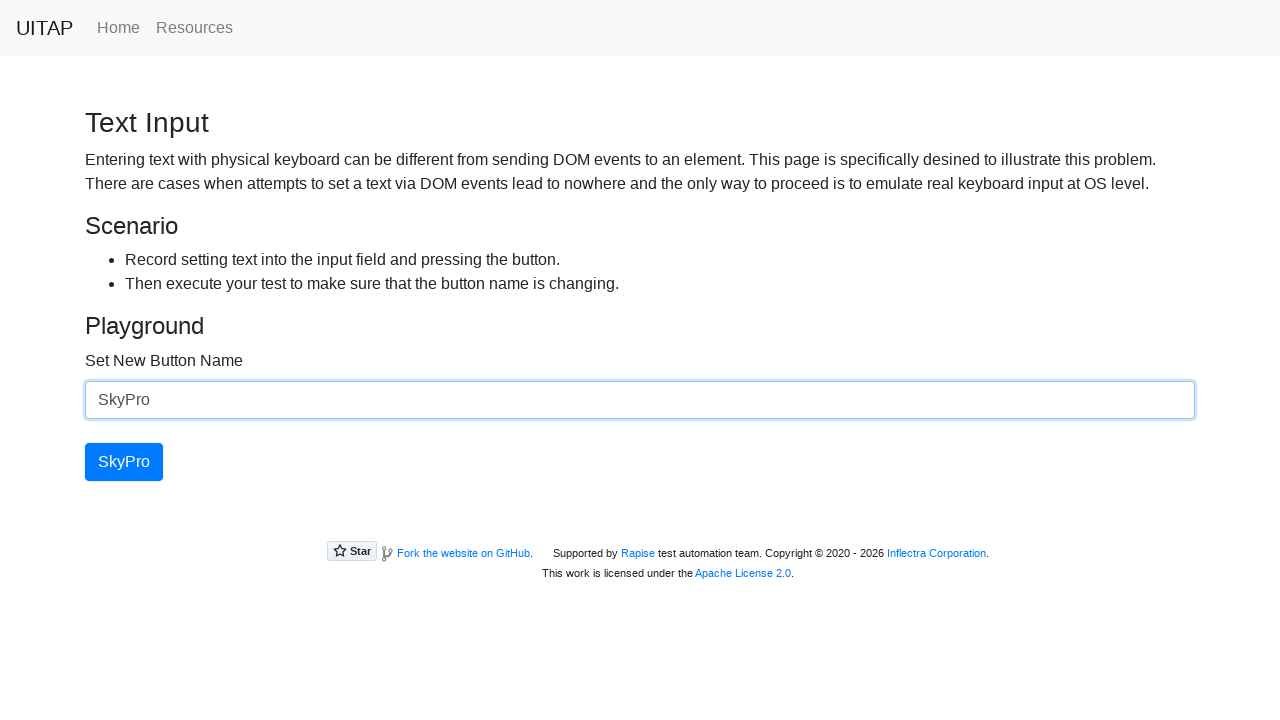

Verified button text updated to 'SkyPro'
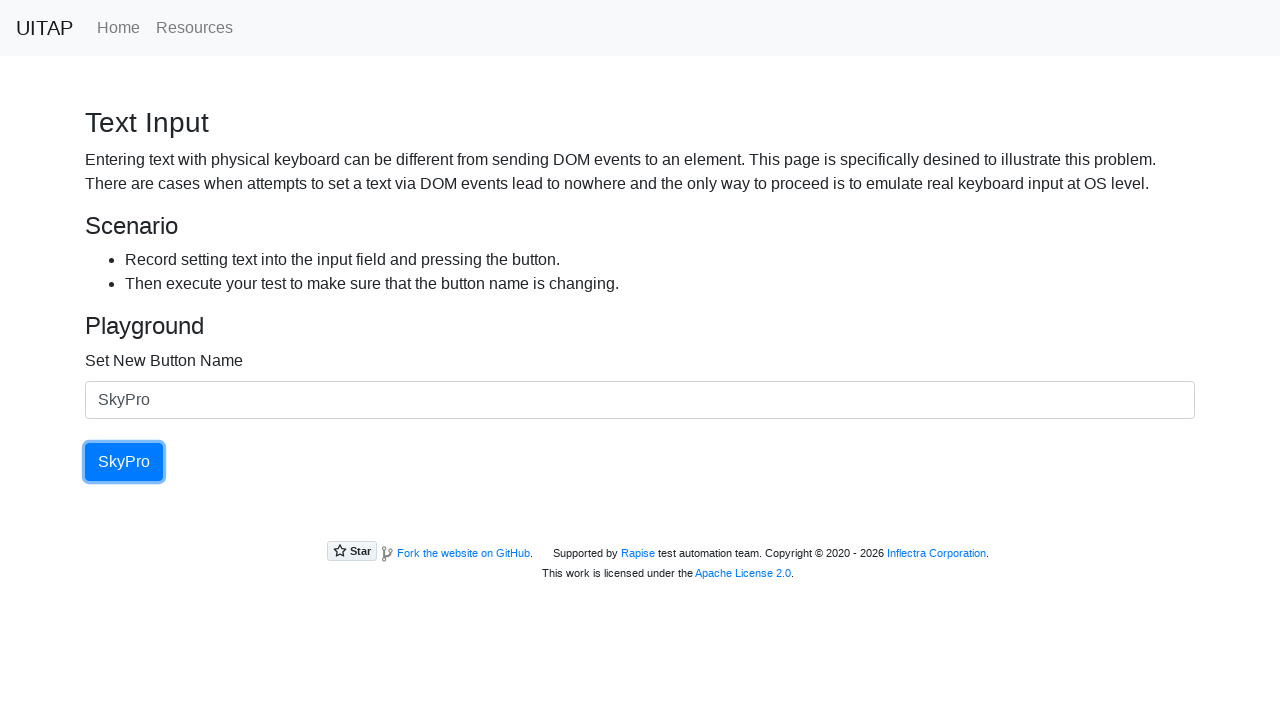

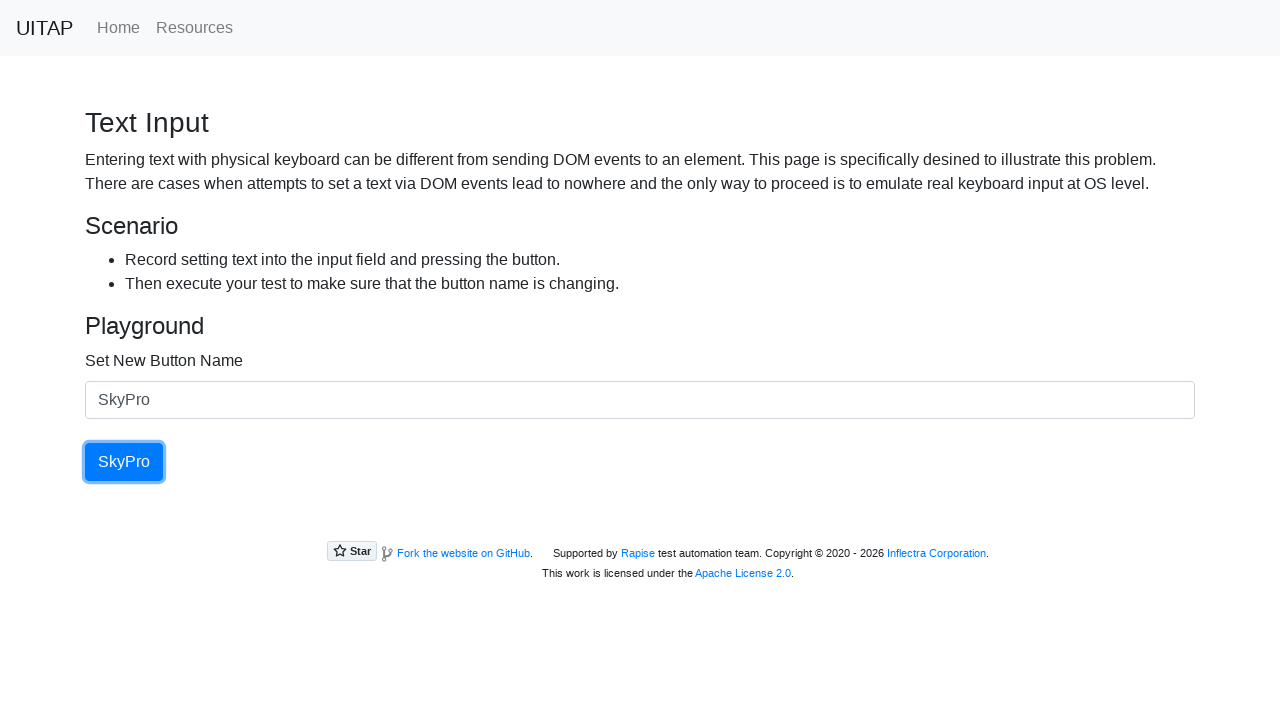